Tests prompt alert handling by clicking a button, entering text in the prompt, and verifying the result

Starting URL: https://demoqa.com/alerts

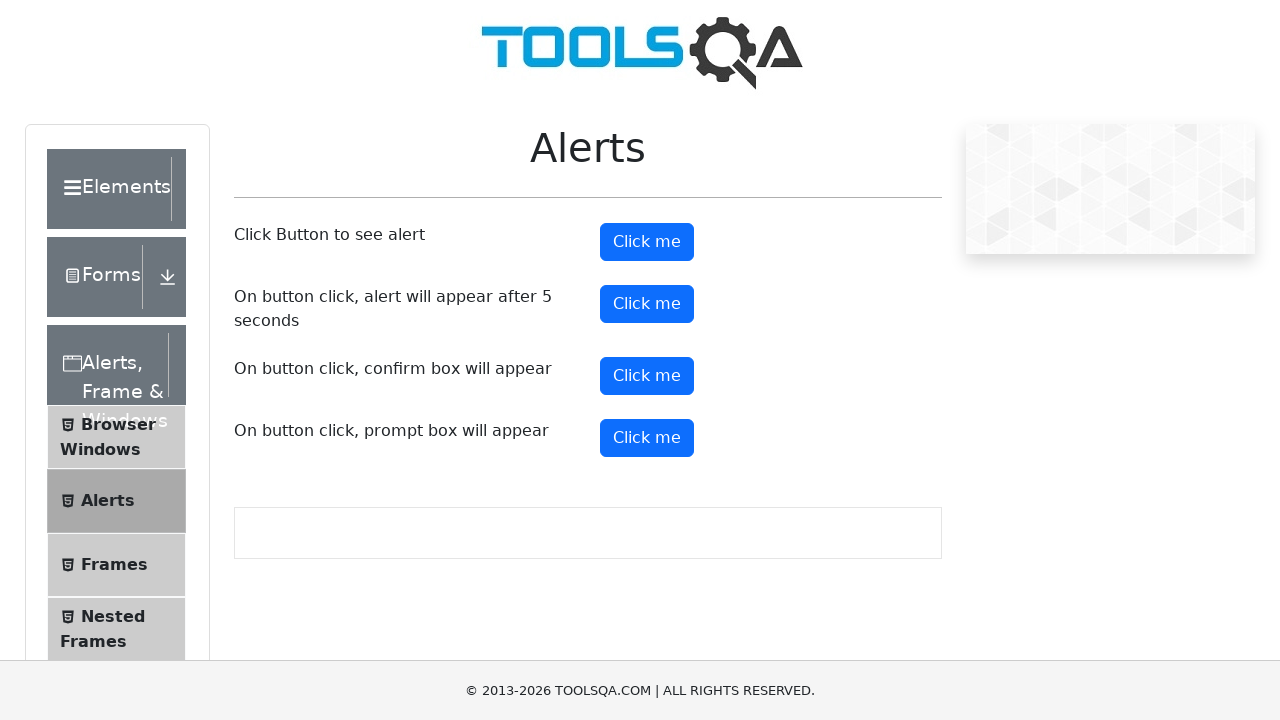

Set up dialog handler to accept prompt with text 'Jennifer'
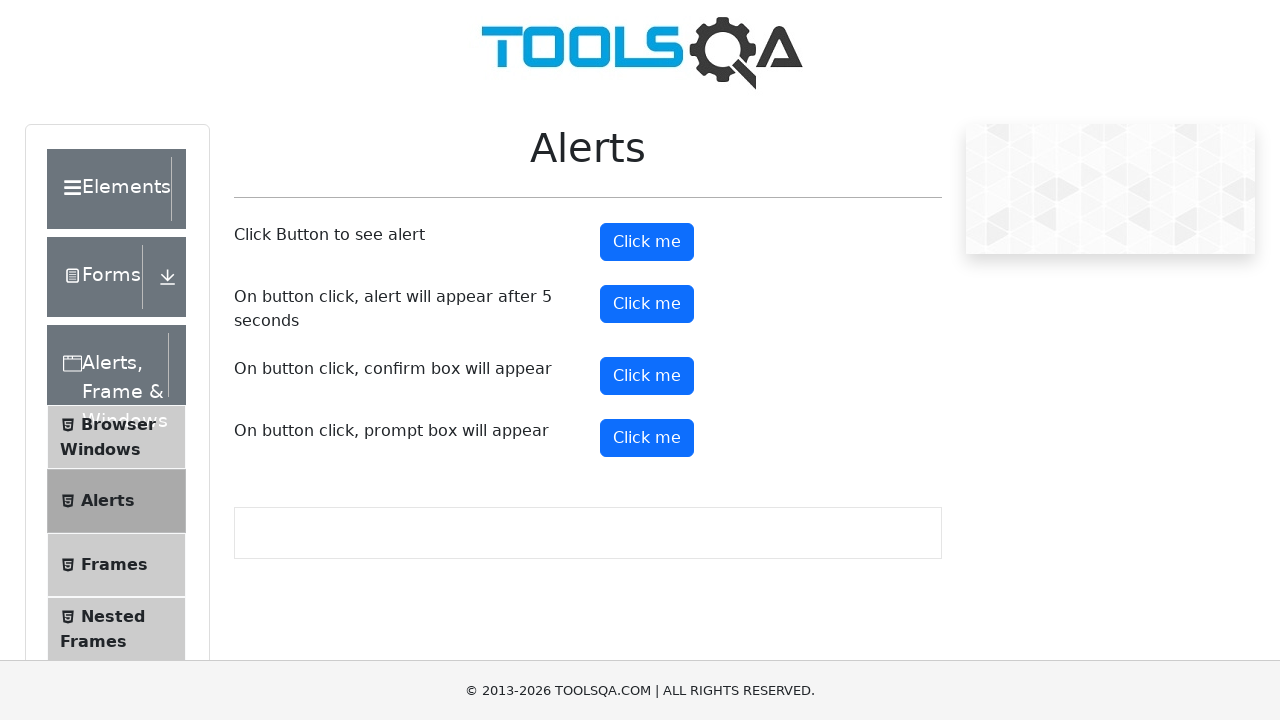

Clicked the prompt alert button at (647, 438) on button#promtButton
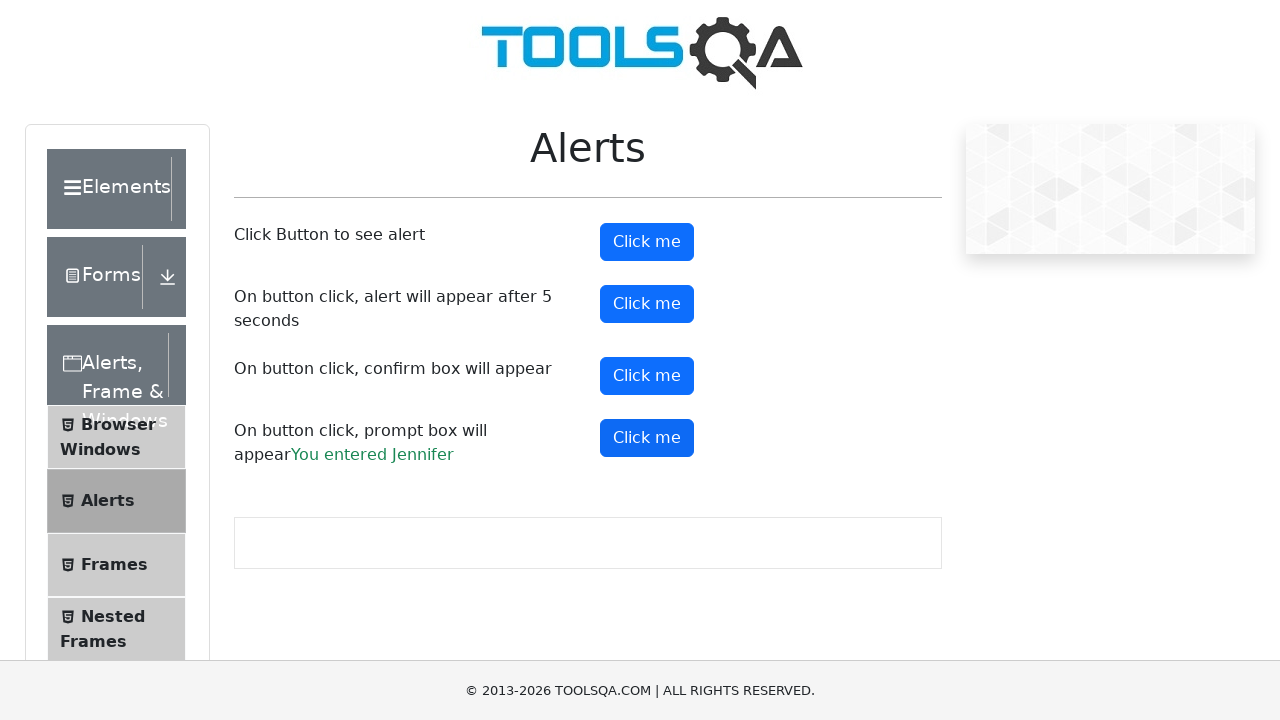

Prompt result element loaded and visible
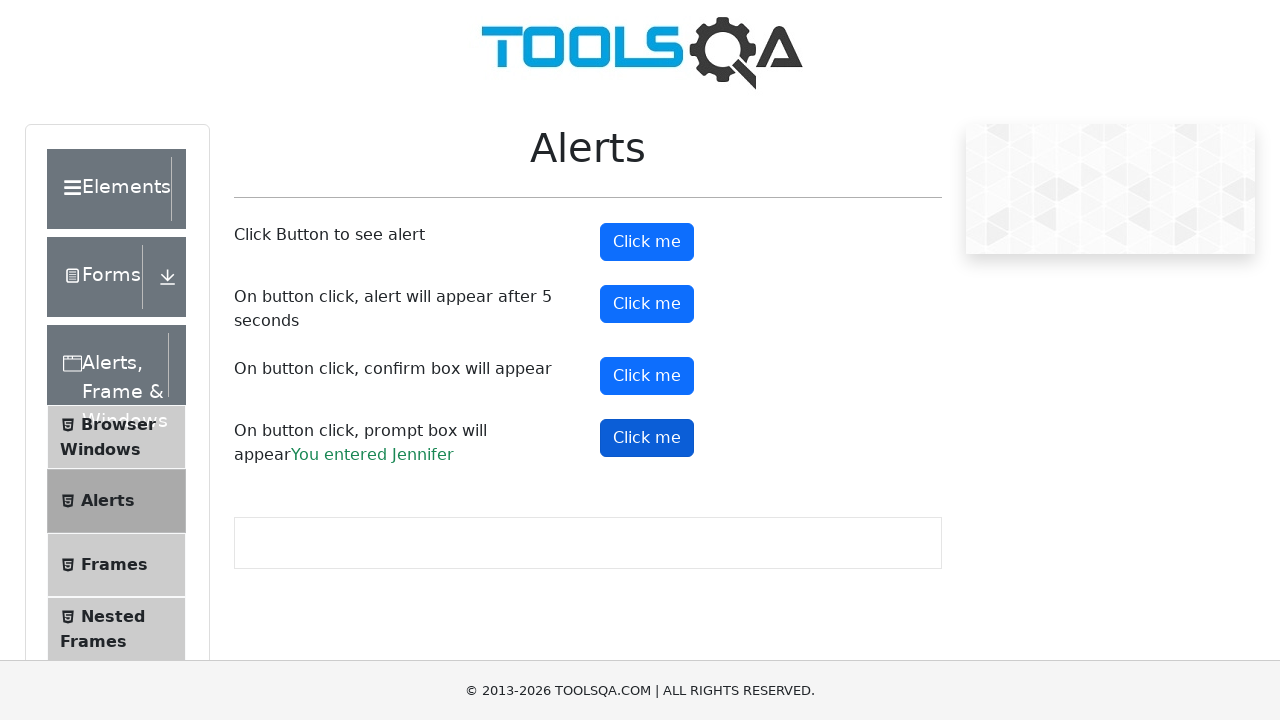

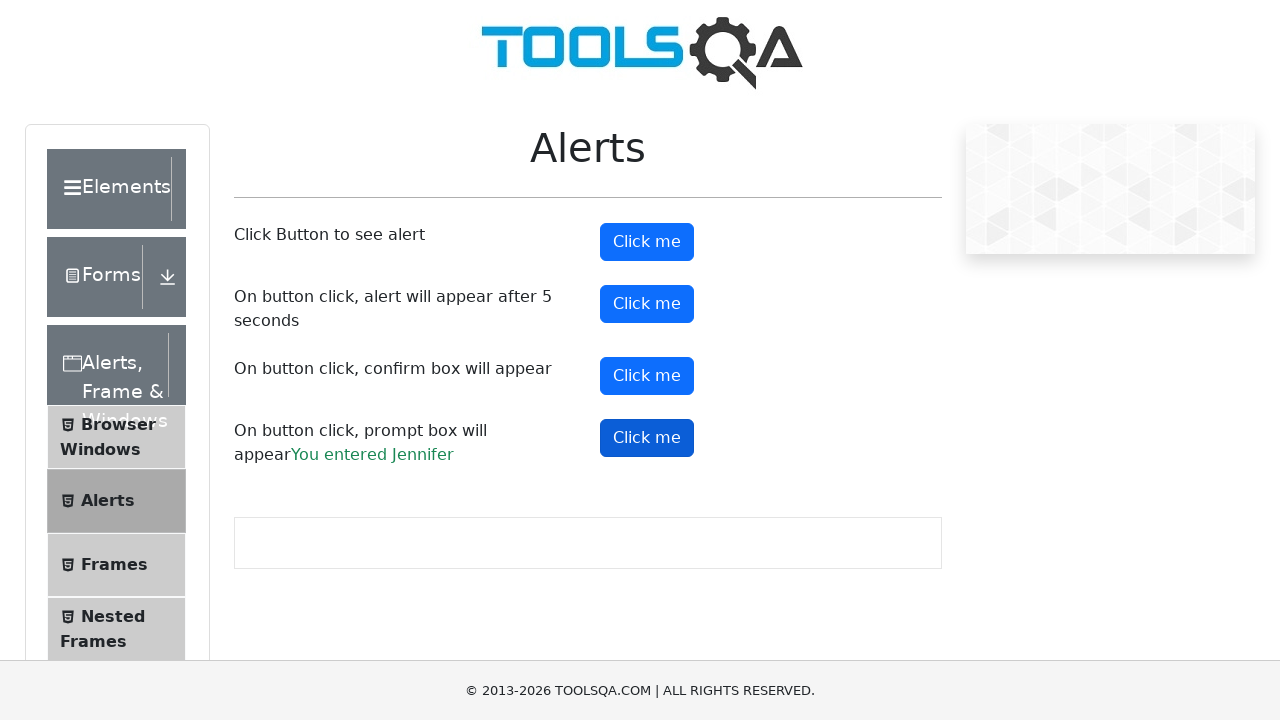